Waits for a price element to display $100 and then clicks the book button

Starting URL: http://suninjuly.github.io/explicit_wait2.html

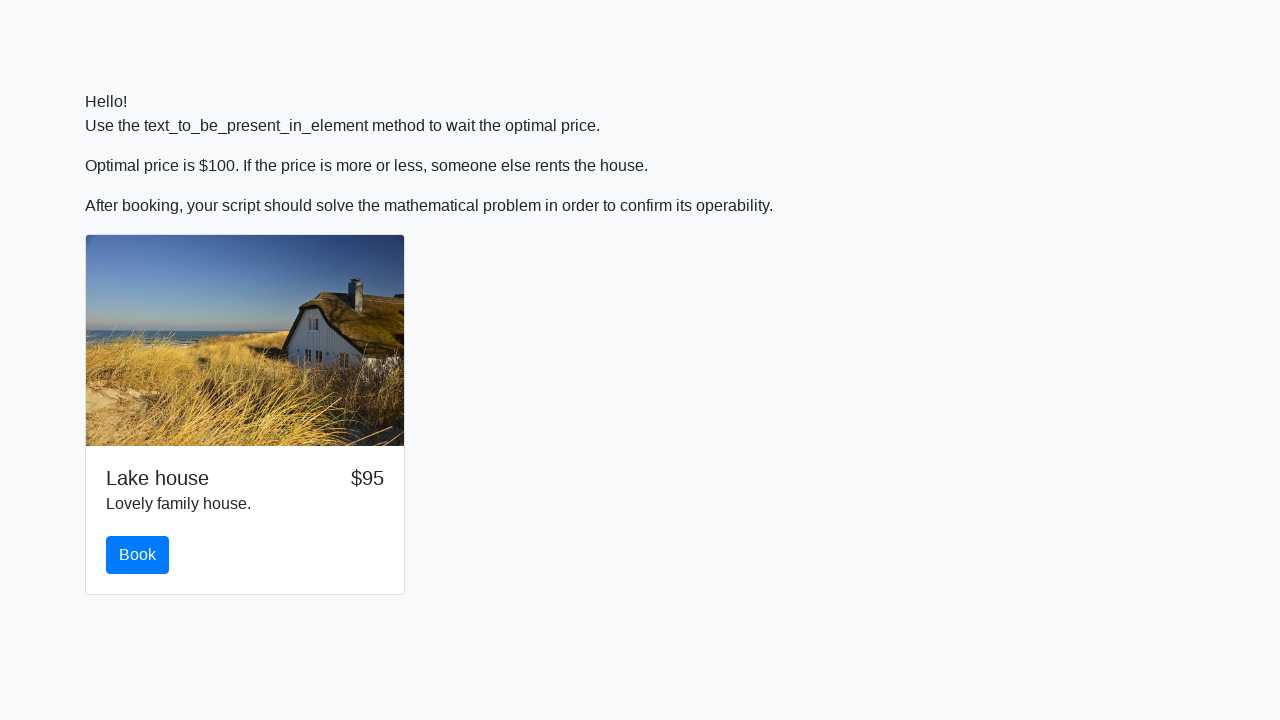

Navigated to the explicit wait test page
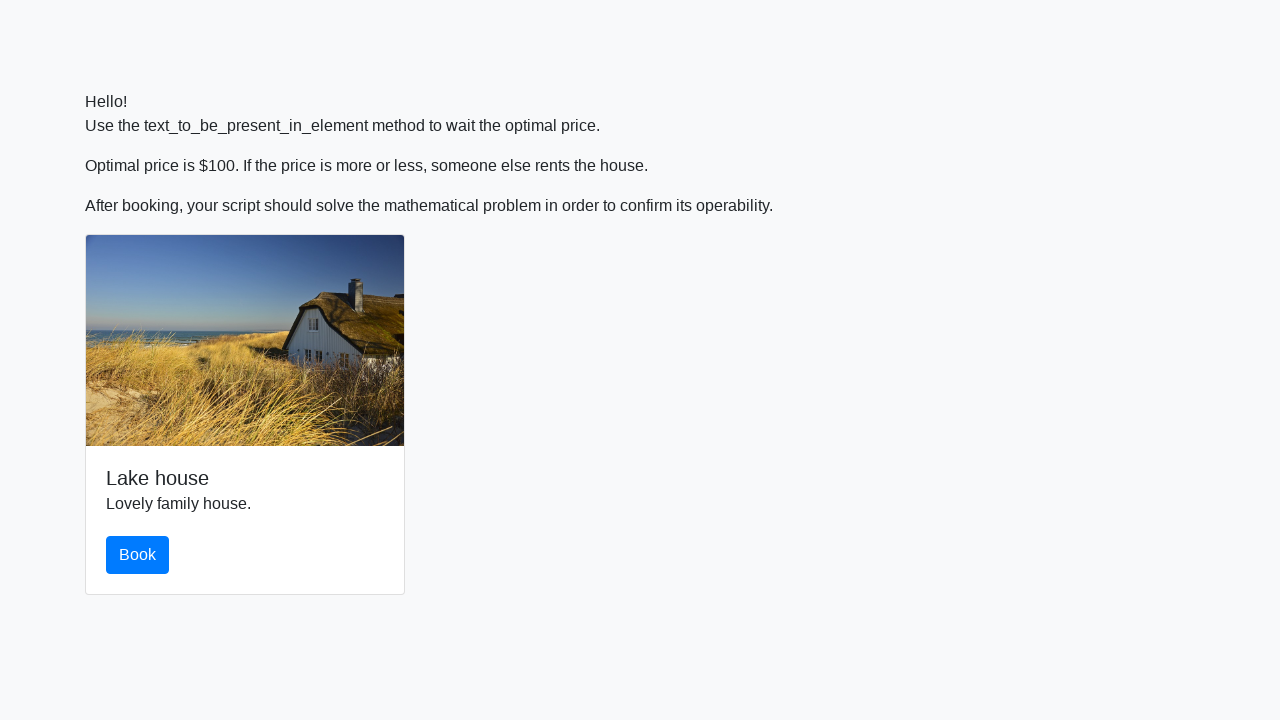

Price element displayed $100
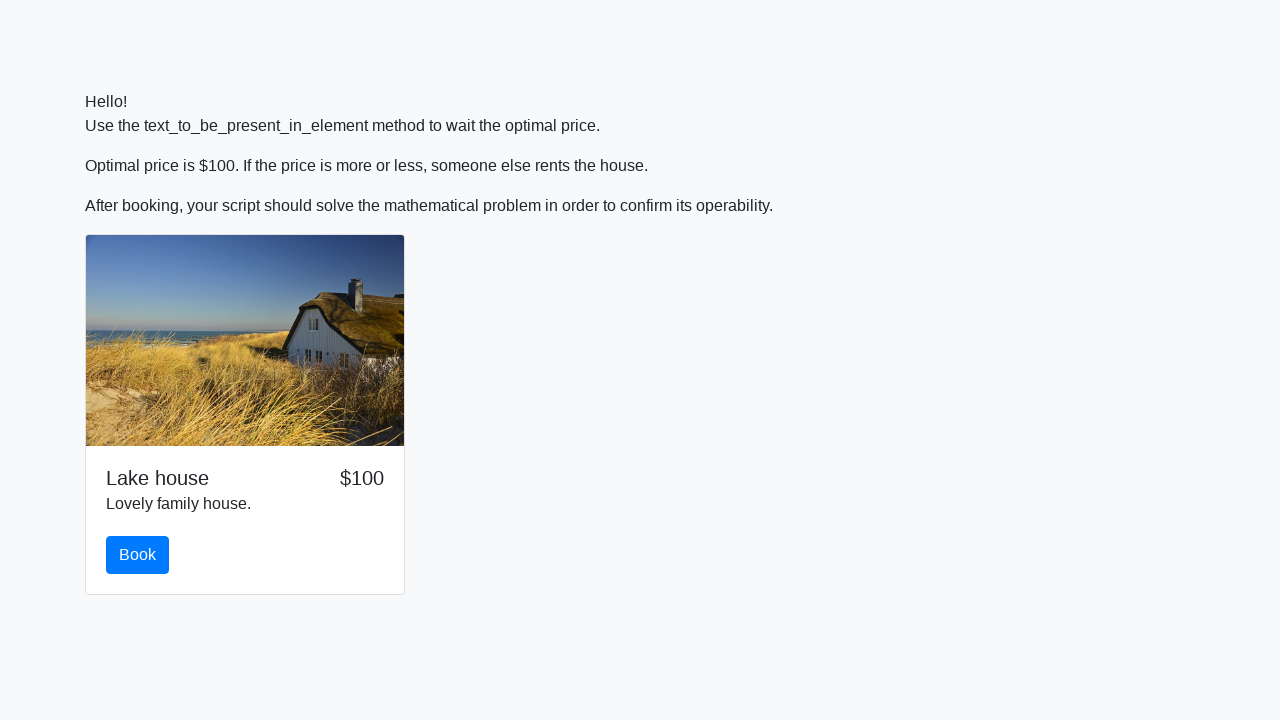

Clicked the book button at (138, 555) on #book
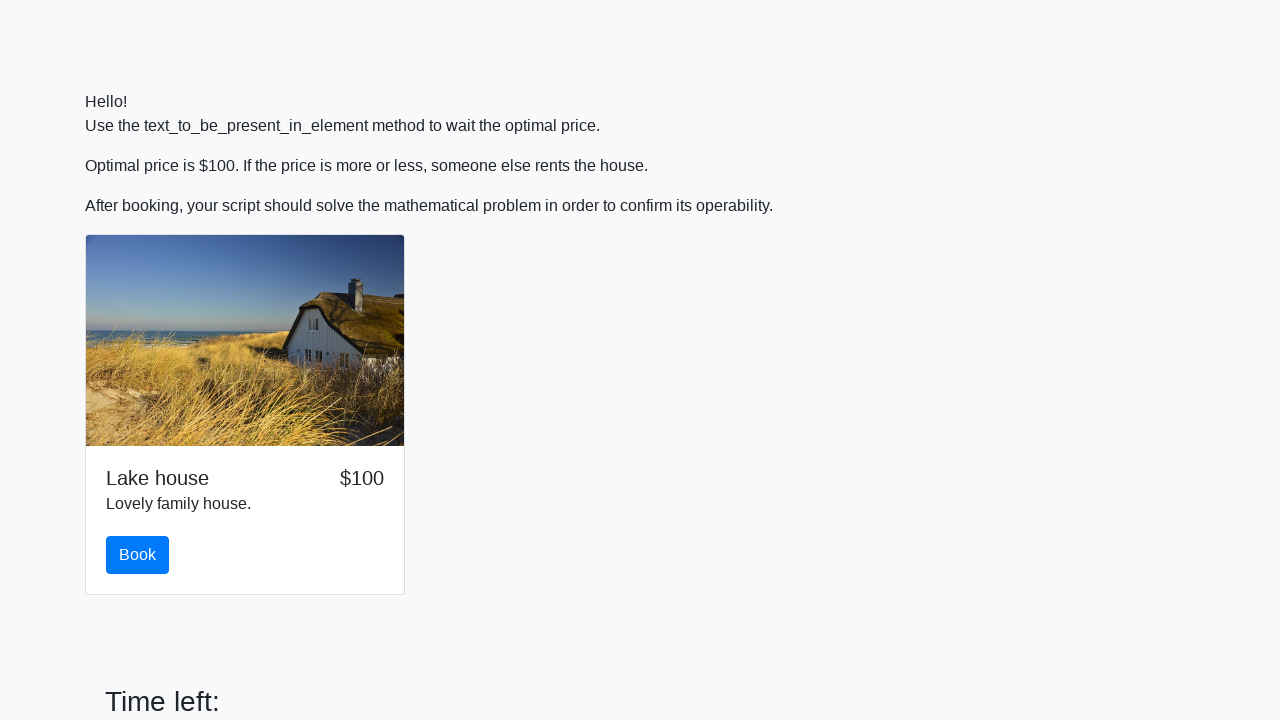

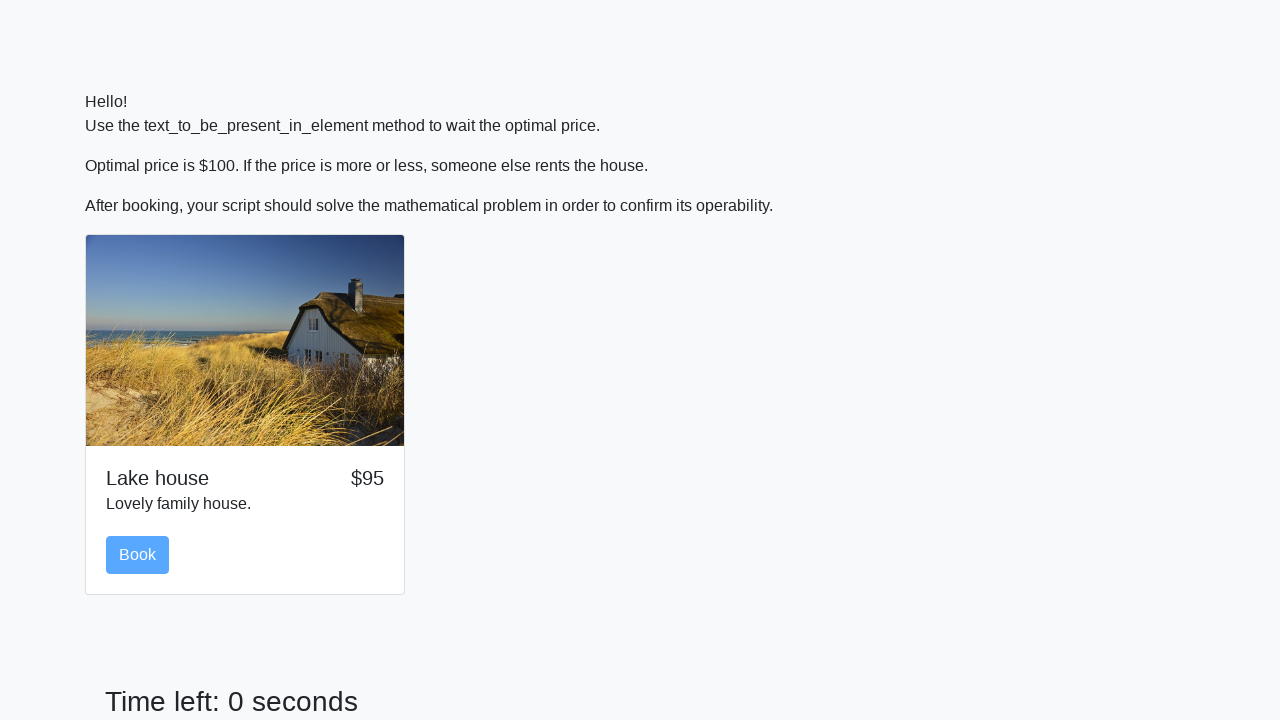